Tests the Erail website by searching for trains between Chennai and Delhi, unchecking the date filter, and verifying train results are displayed

Starting URL: https://erail.in/

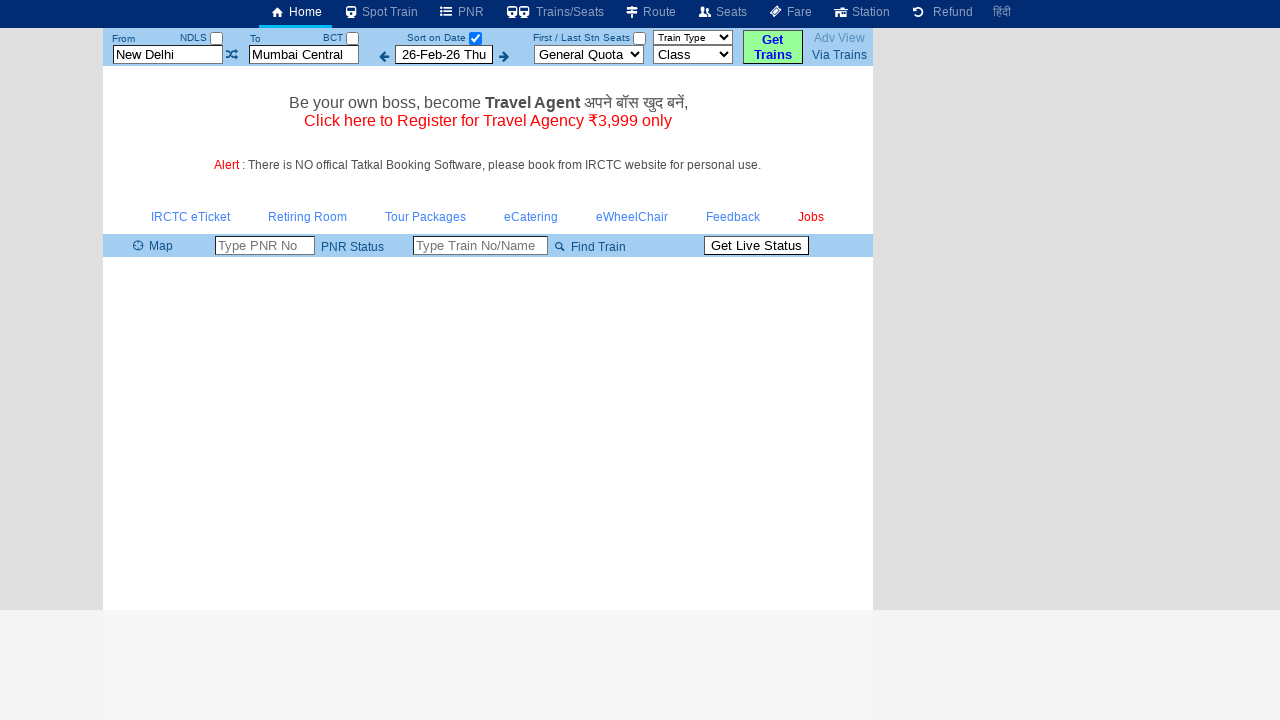

Unchecked the 'sort on date' checkbox at (475, 38) on xpath=//input[@id='chkSelectDateOnly']
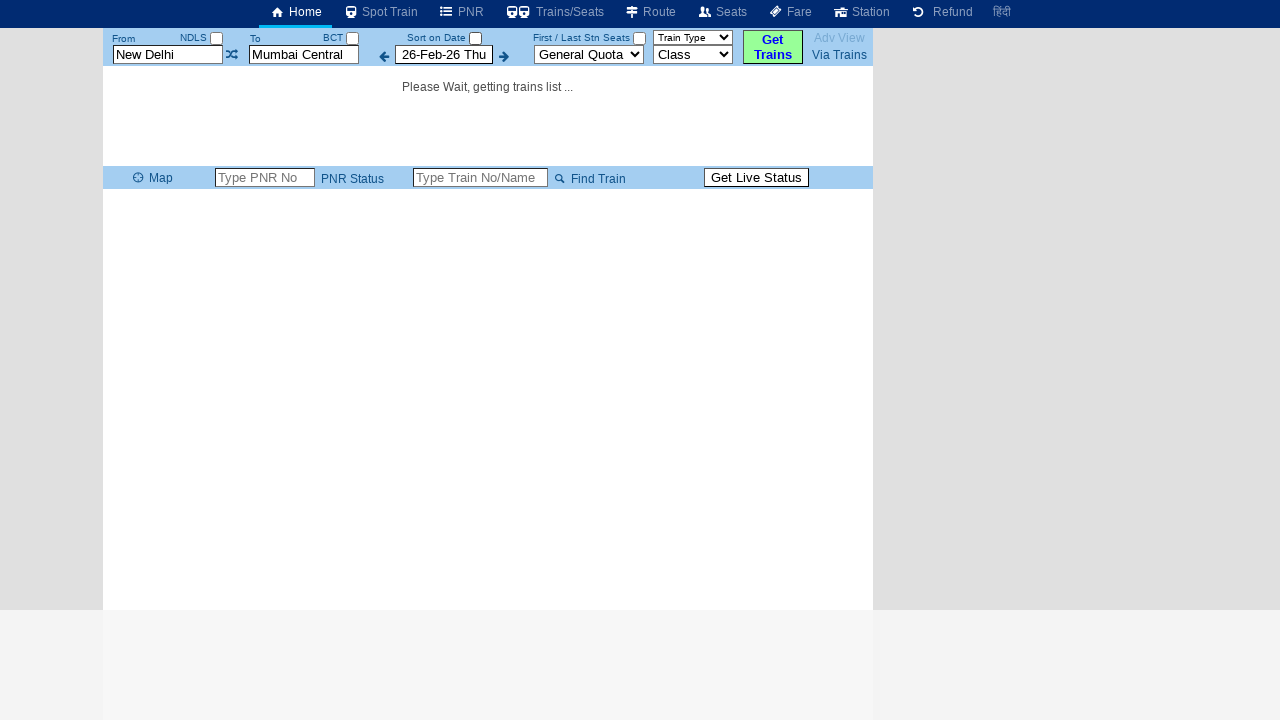

Cleared the 'From' station field on //input[@id='txtStationFrom']
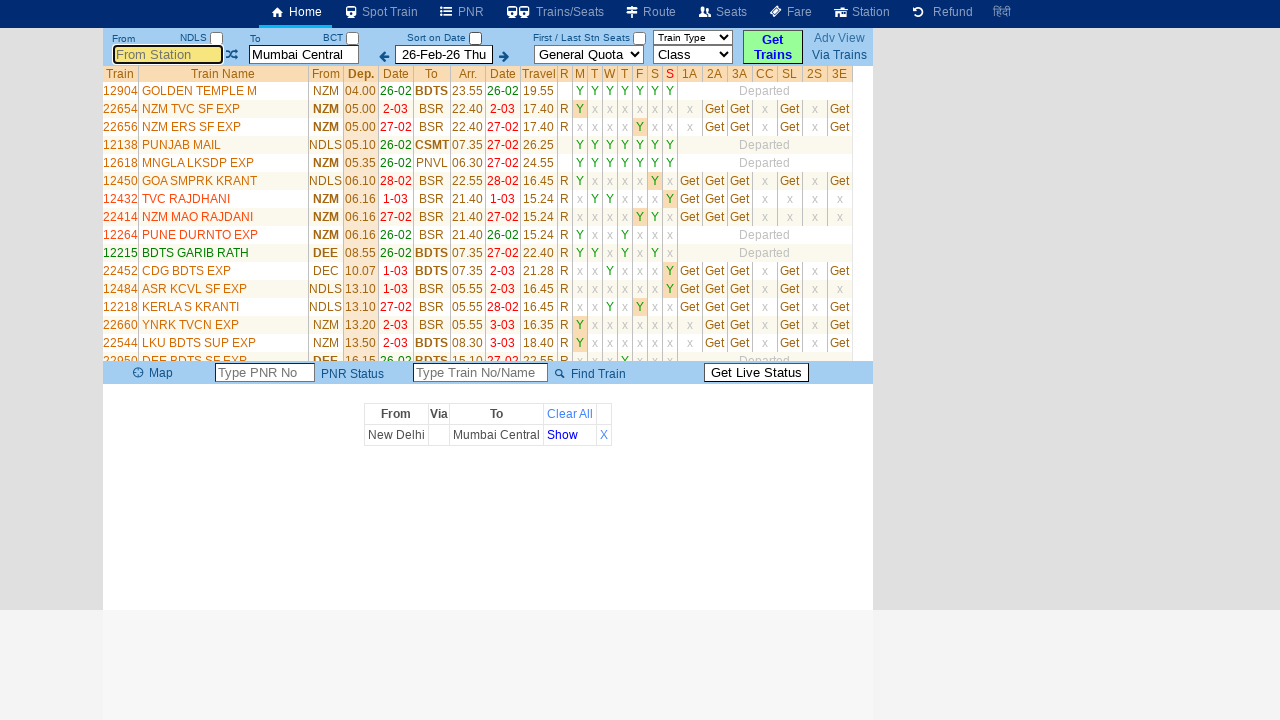

Filled 'From' station field with 'Chennai' on //input[@id='txtStationFrom']
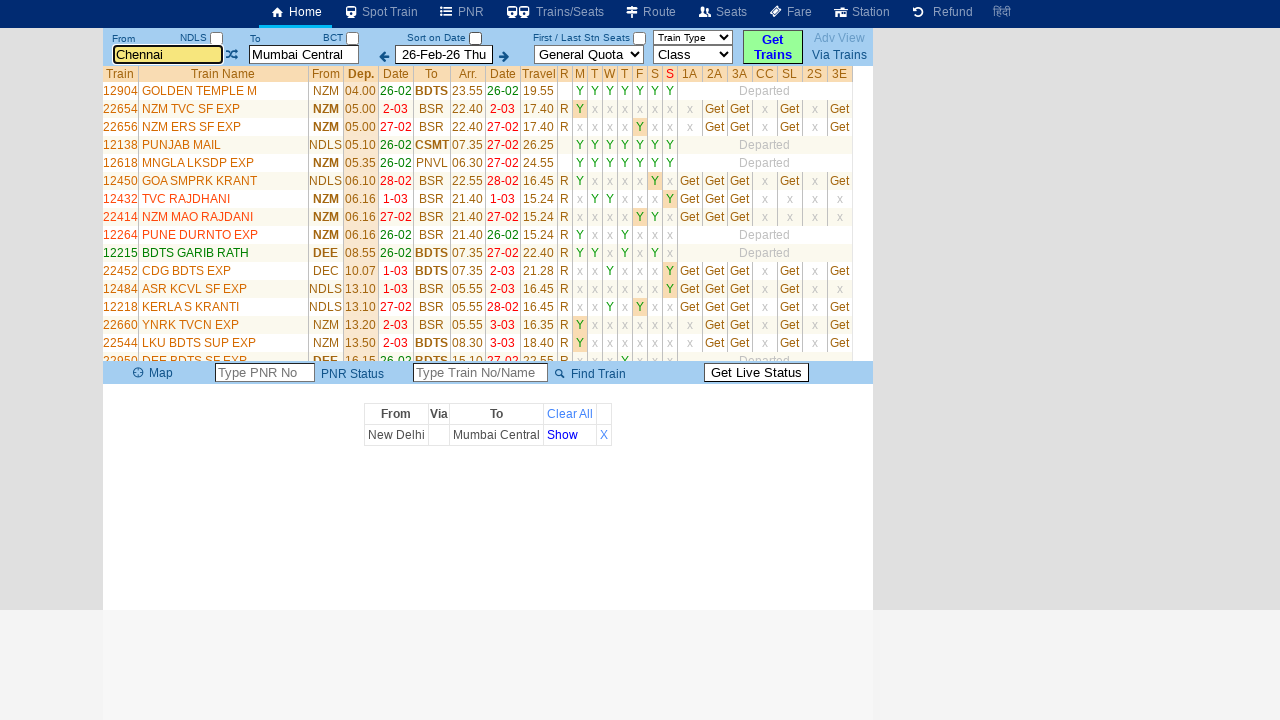

Pressed Tab key to move to next field on //input[@id='txtStationFrom']
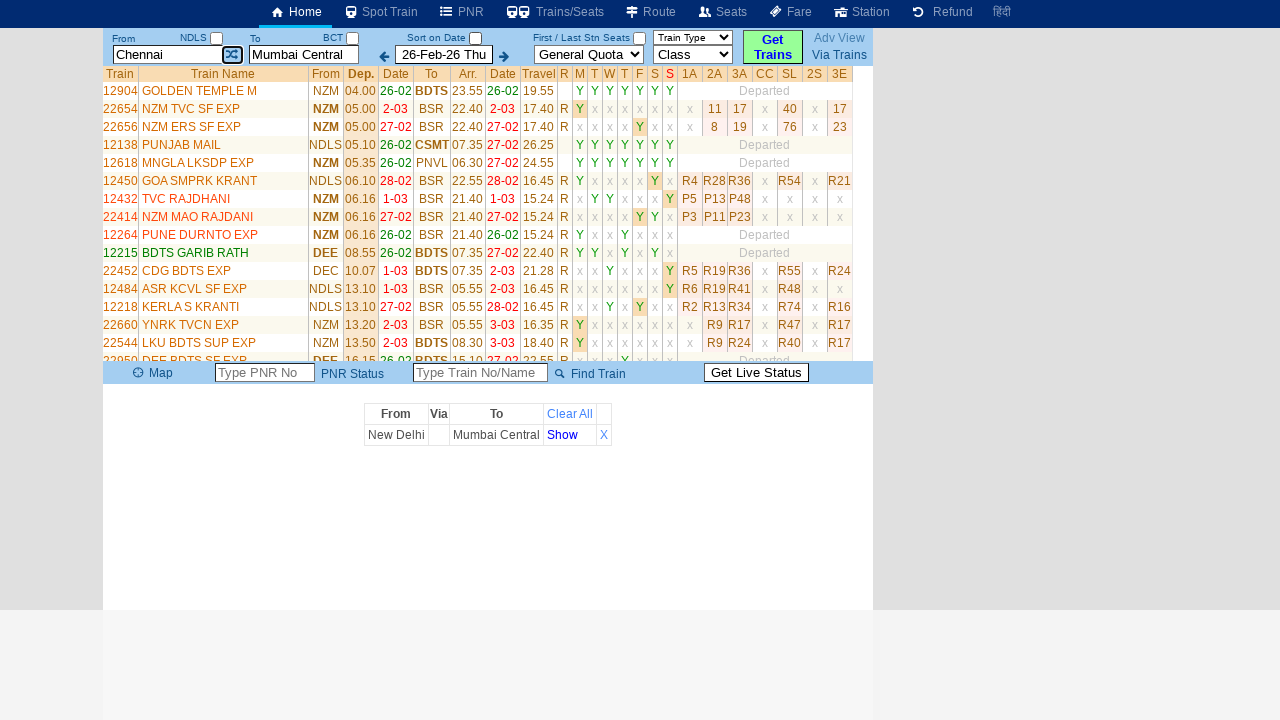

Cleared the 'To' station field on //input[@id='txtStationTo']
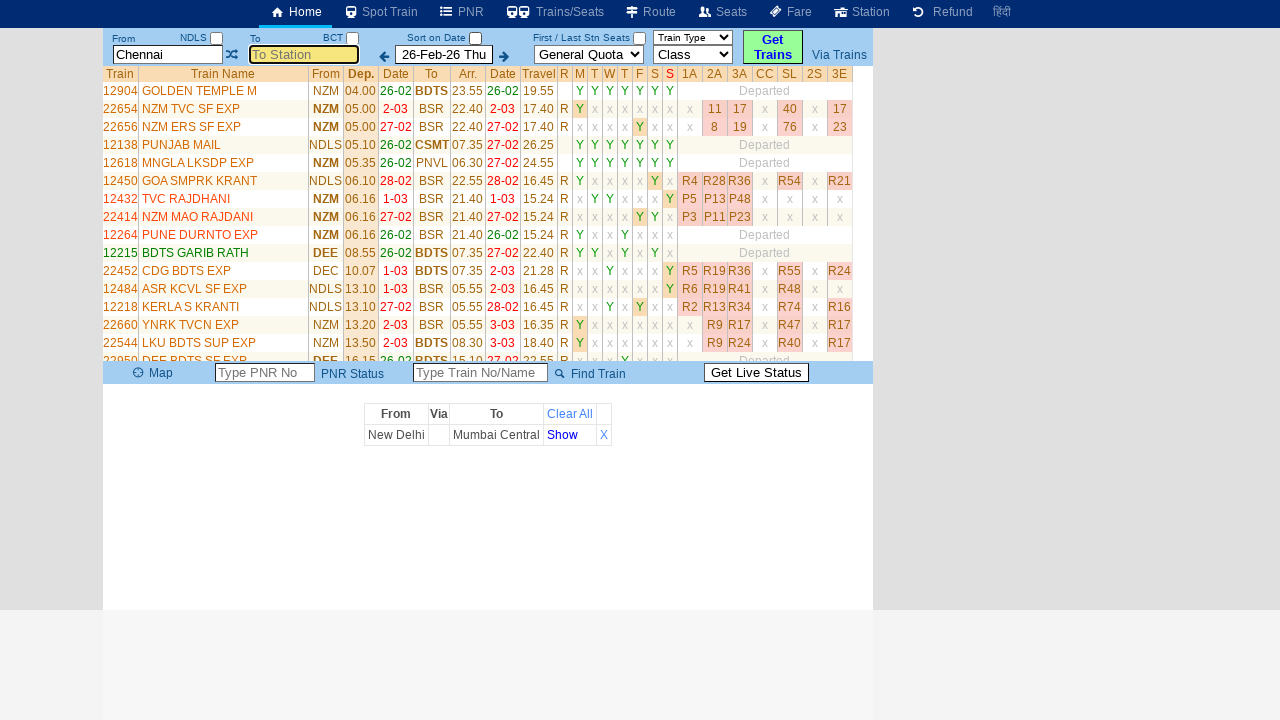

Filled 'To' station field with 'Delhi' on //input[@id='txtStationTo']
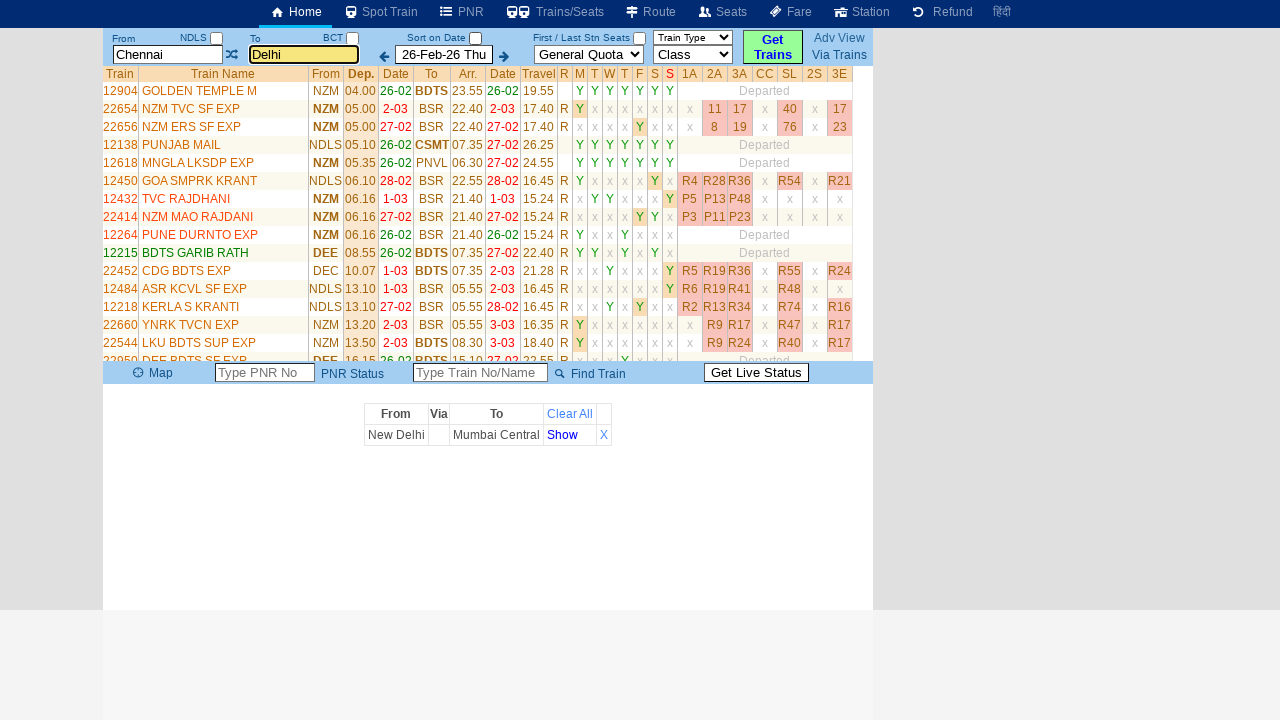

Pressed Enter key to submit search on //input[@id='txtStationTo']
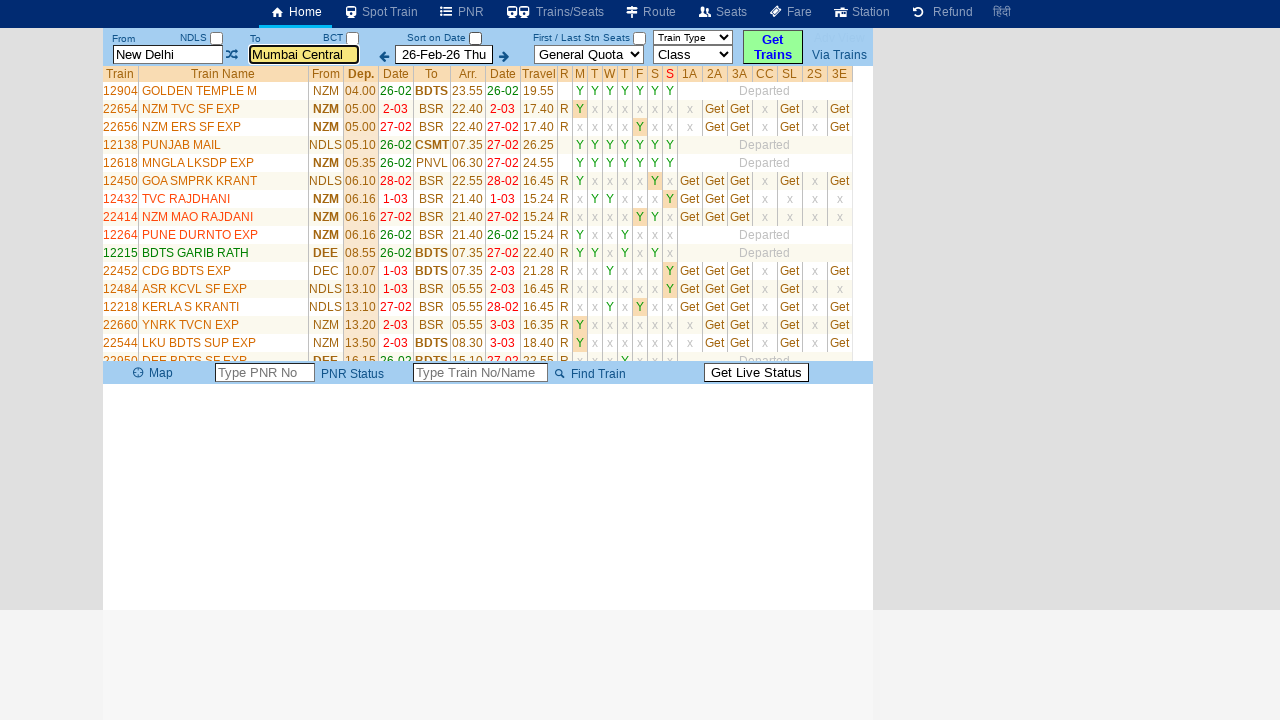

Waited 3 seconds for train results to load
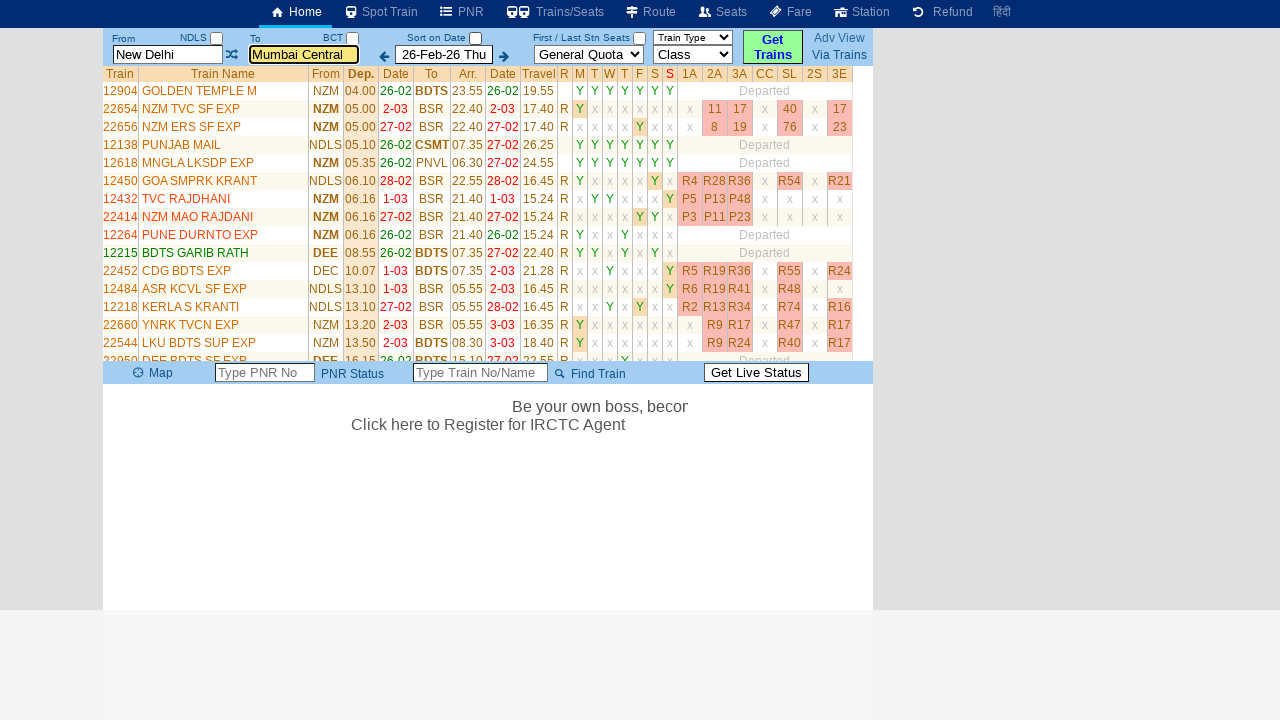

Train results are displayed with train names visible
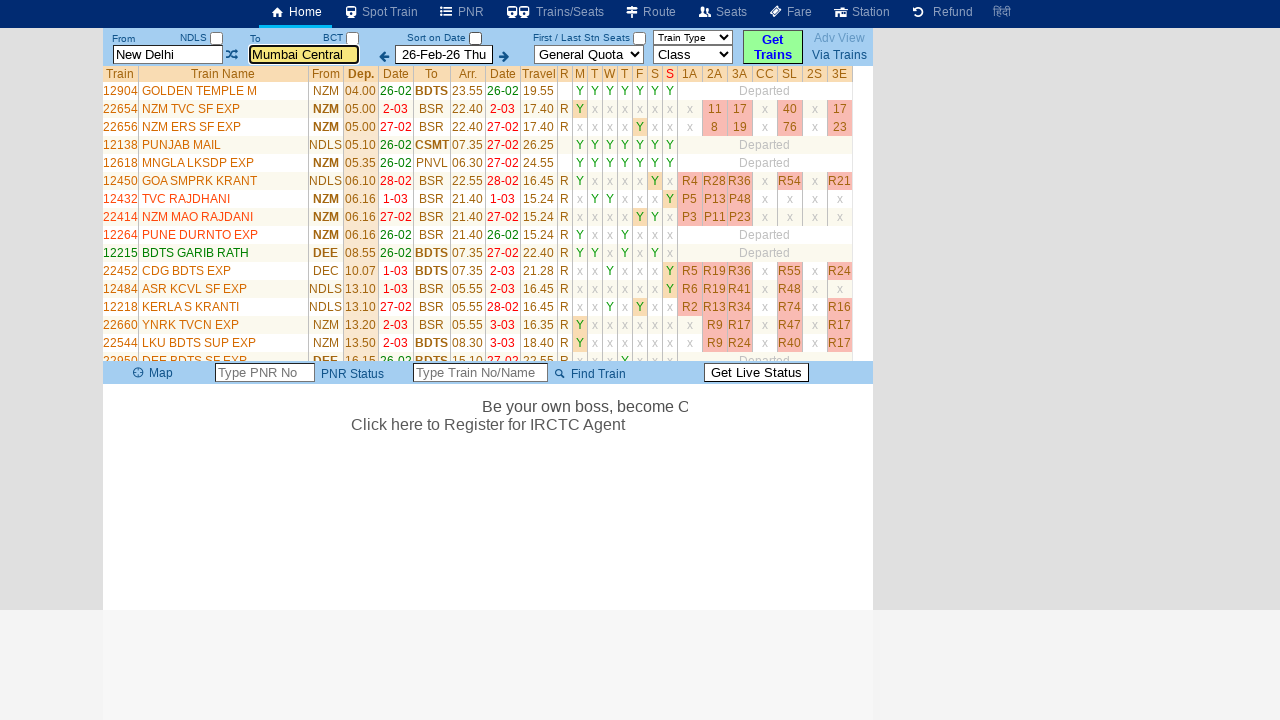

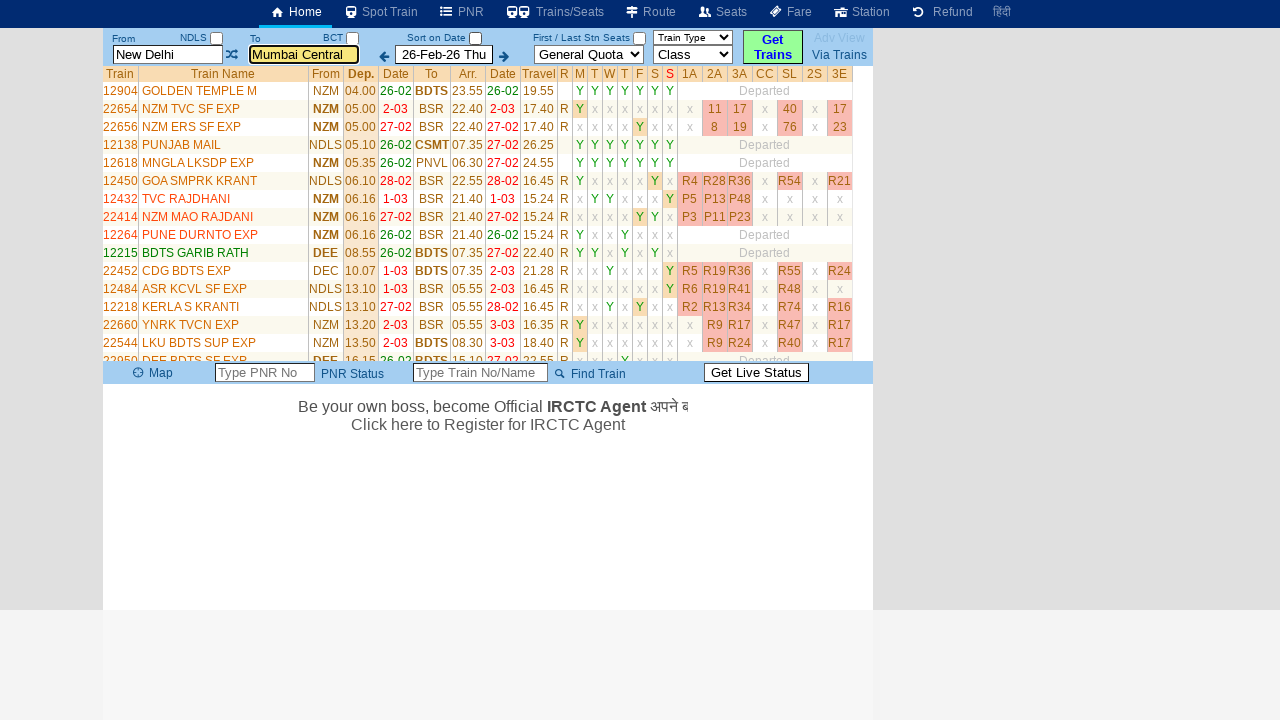